Tests popup window/tab handling by clicking a button that opens a new tab, switching to the new tab to read content, then switching back to the main window and managing tab closure.

Starting URL: https://demoqa.com/browser-windows

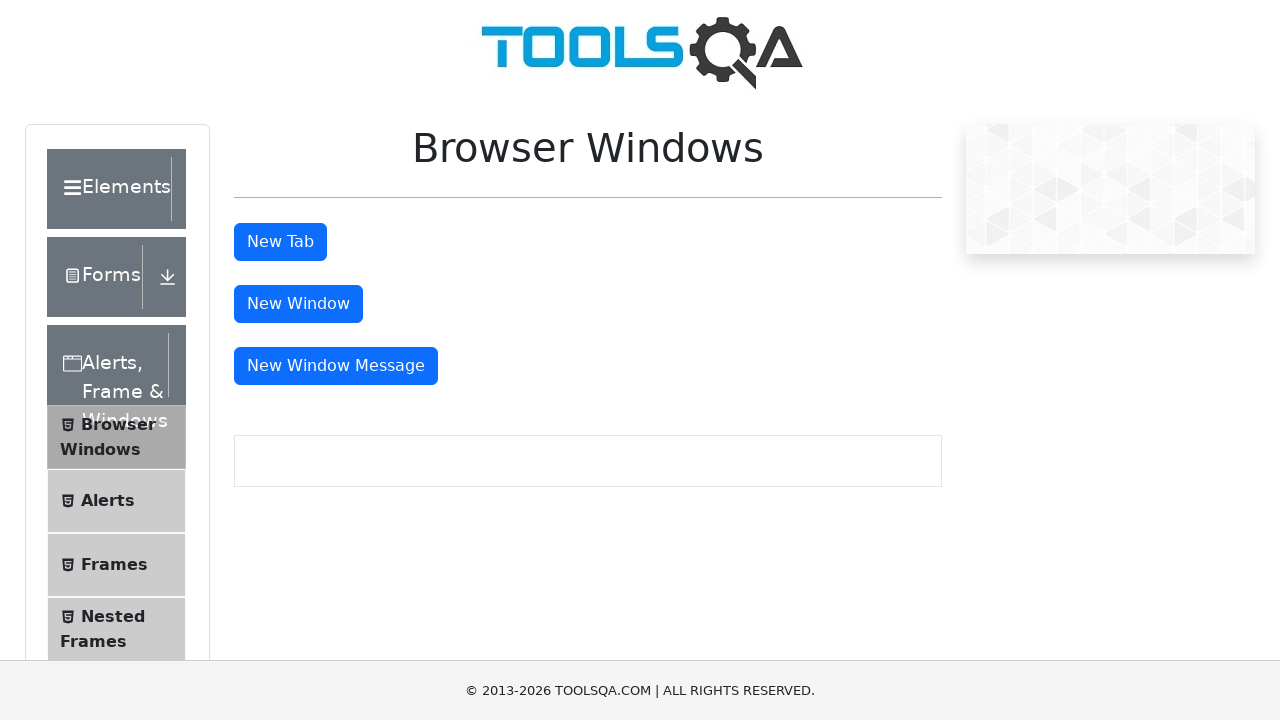

Clicked 'New Tab' button to open a new tab at (280, 242) on button#tabButton
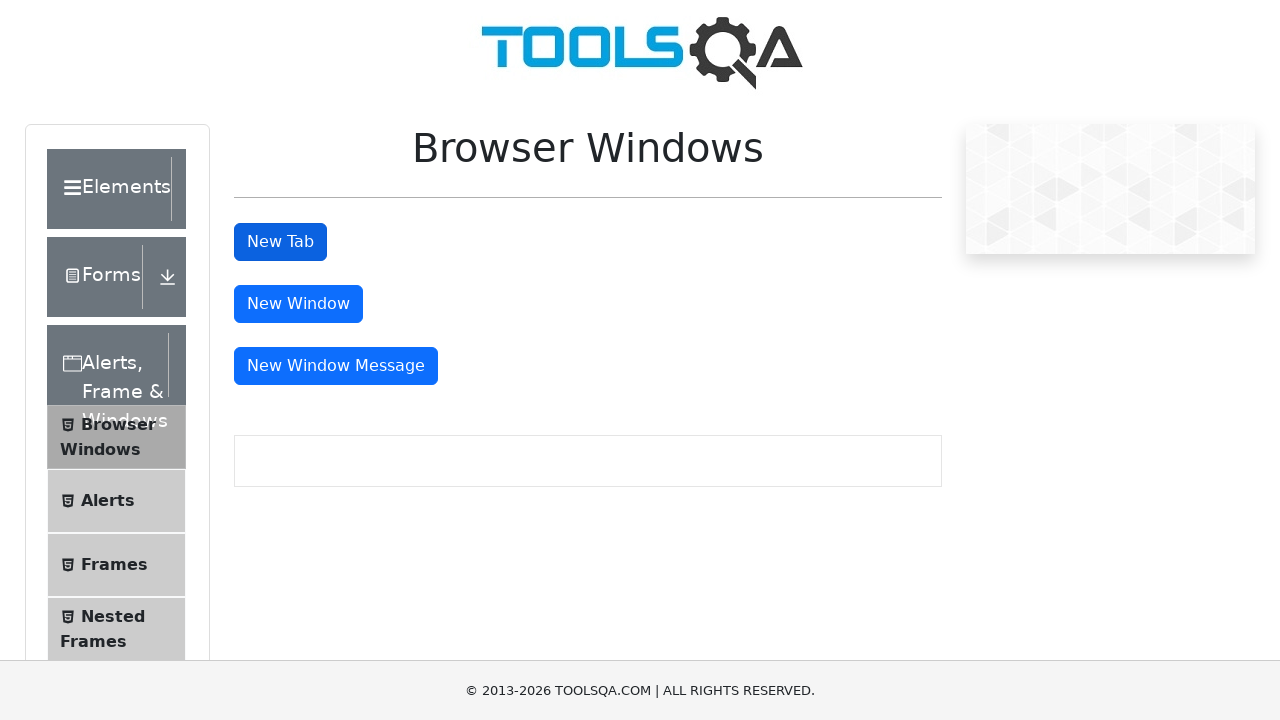

Waited 1000ms for new tab to open
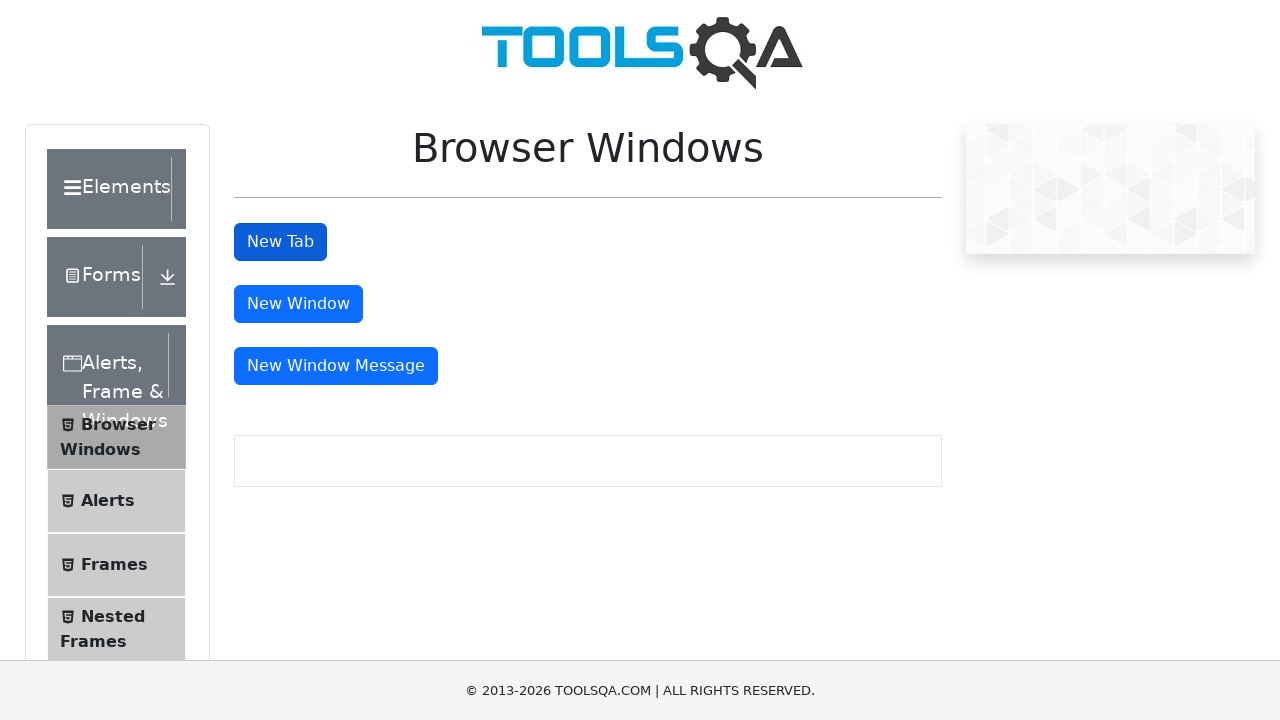

Retrieved all pages from context
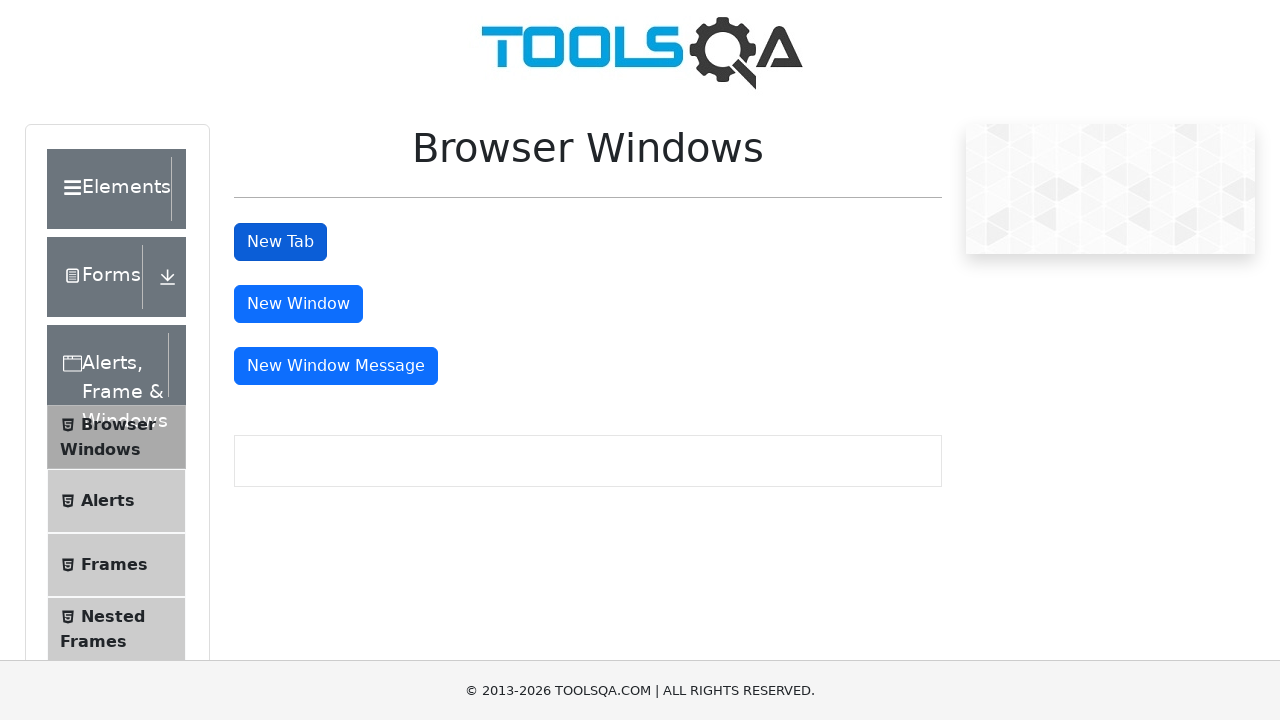

Brought new tab to front
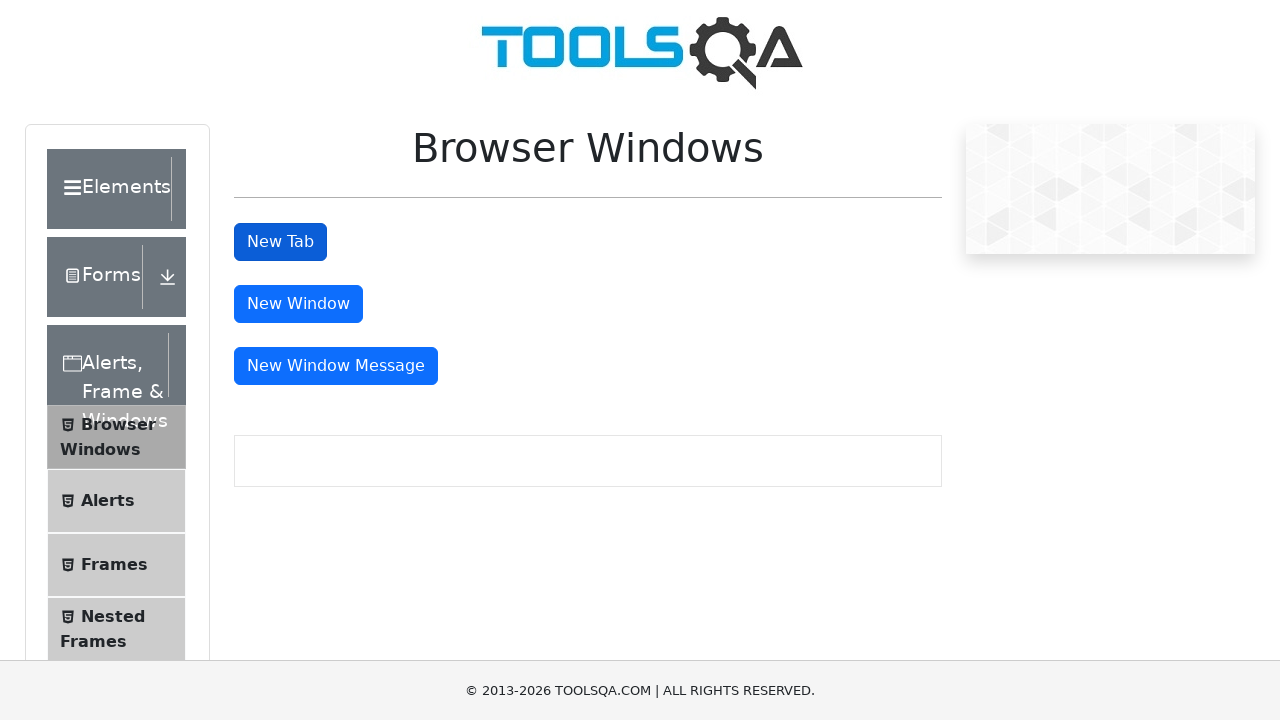

Waited for h1#sampleHeading to load in new tab
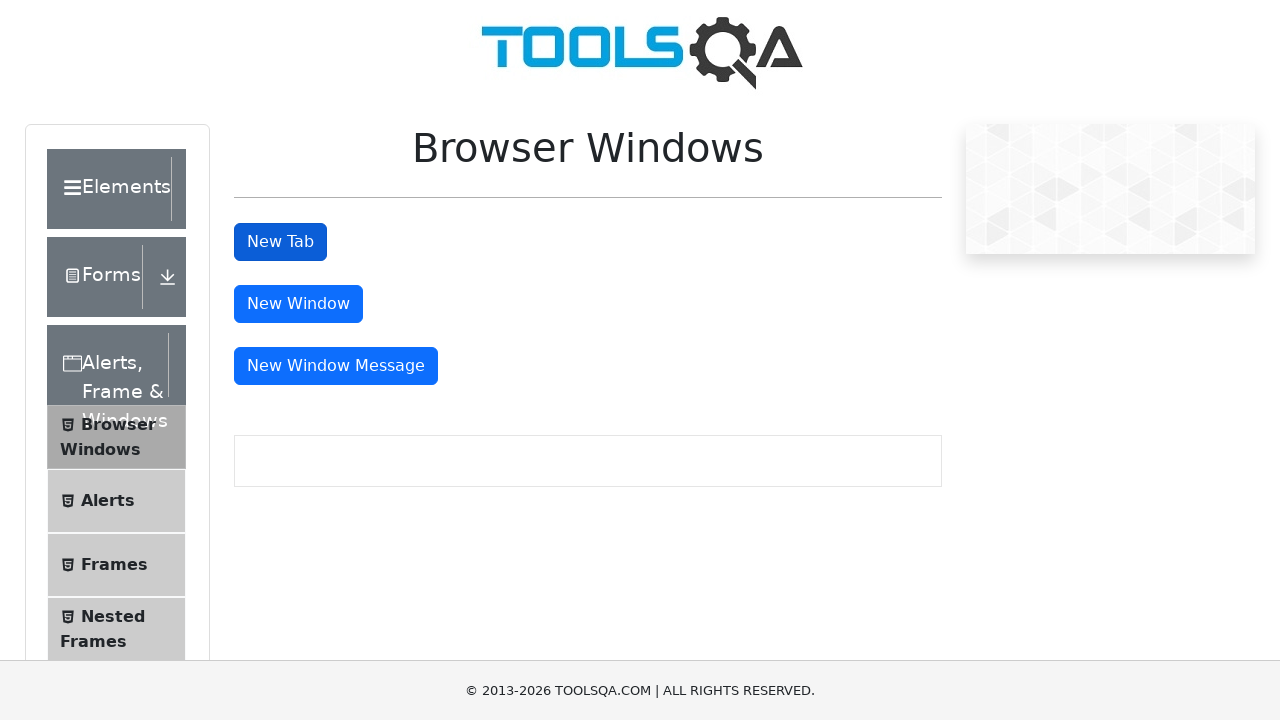

Read heading text from new tab: 'This is a sample page'
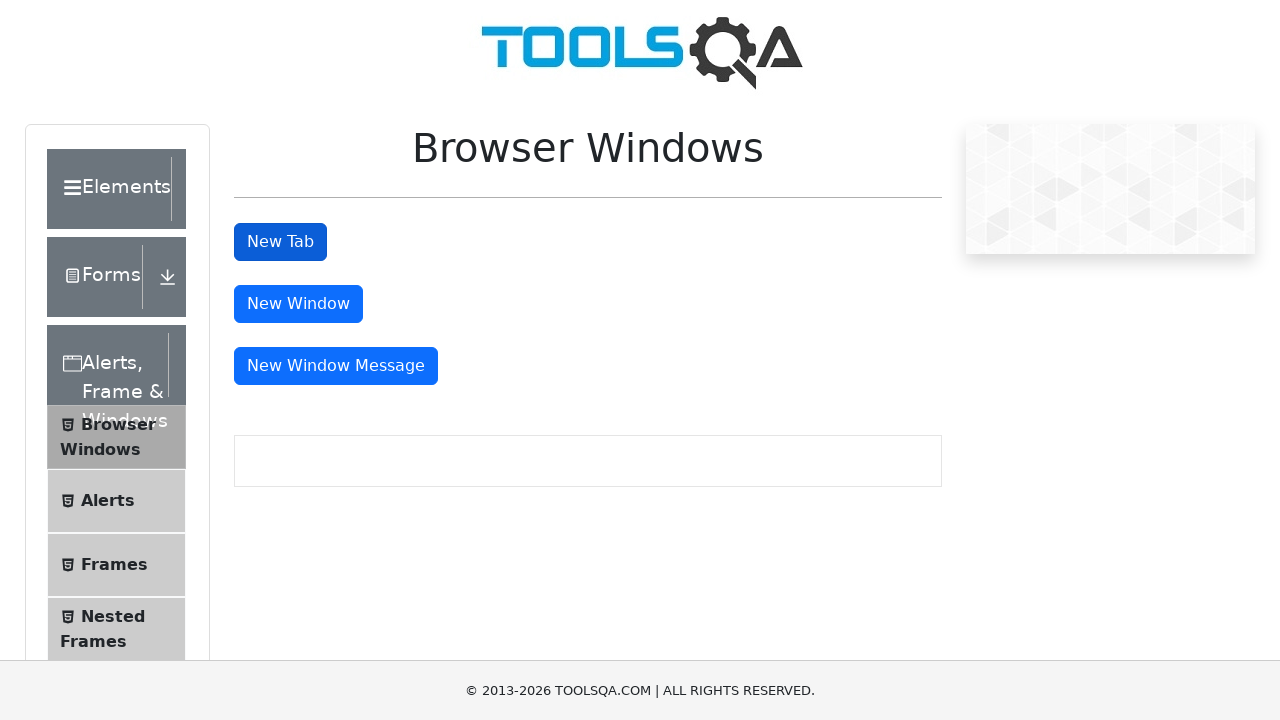

Switched back to main window
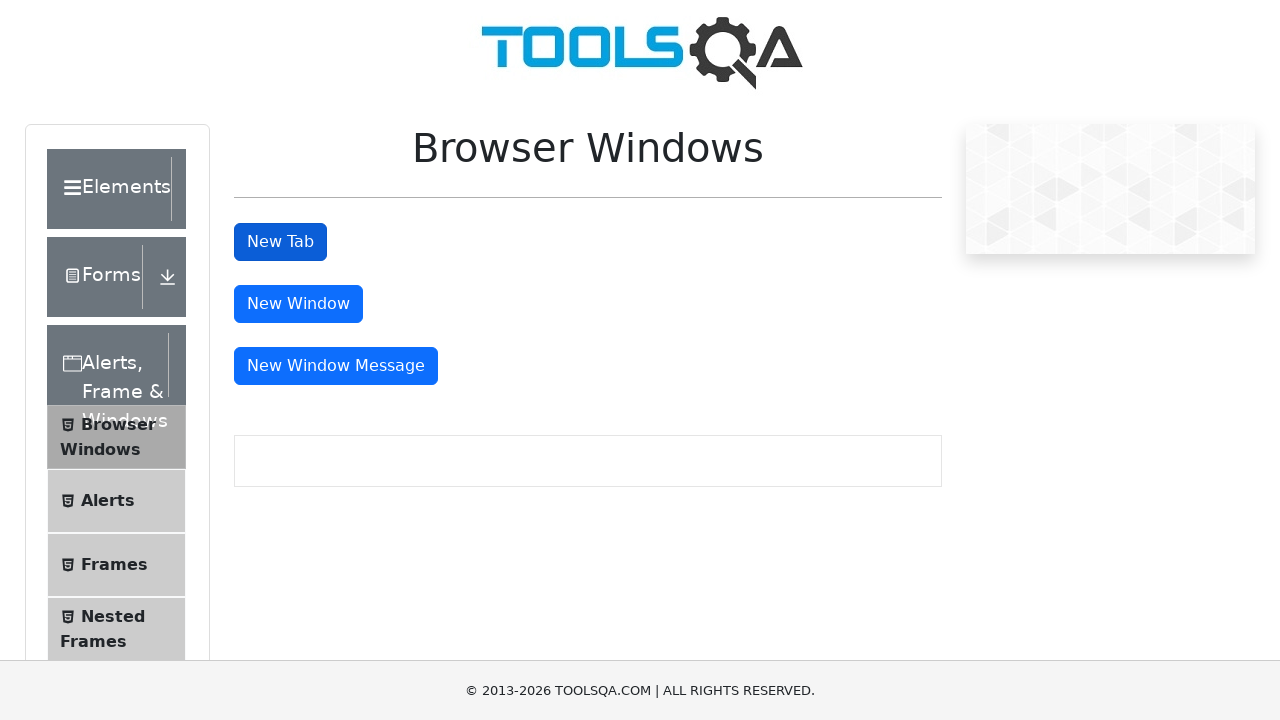

Brought new tab to front again before closing
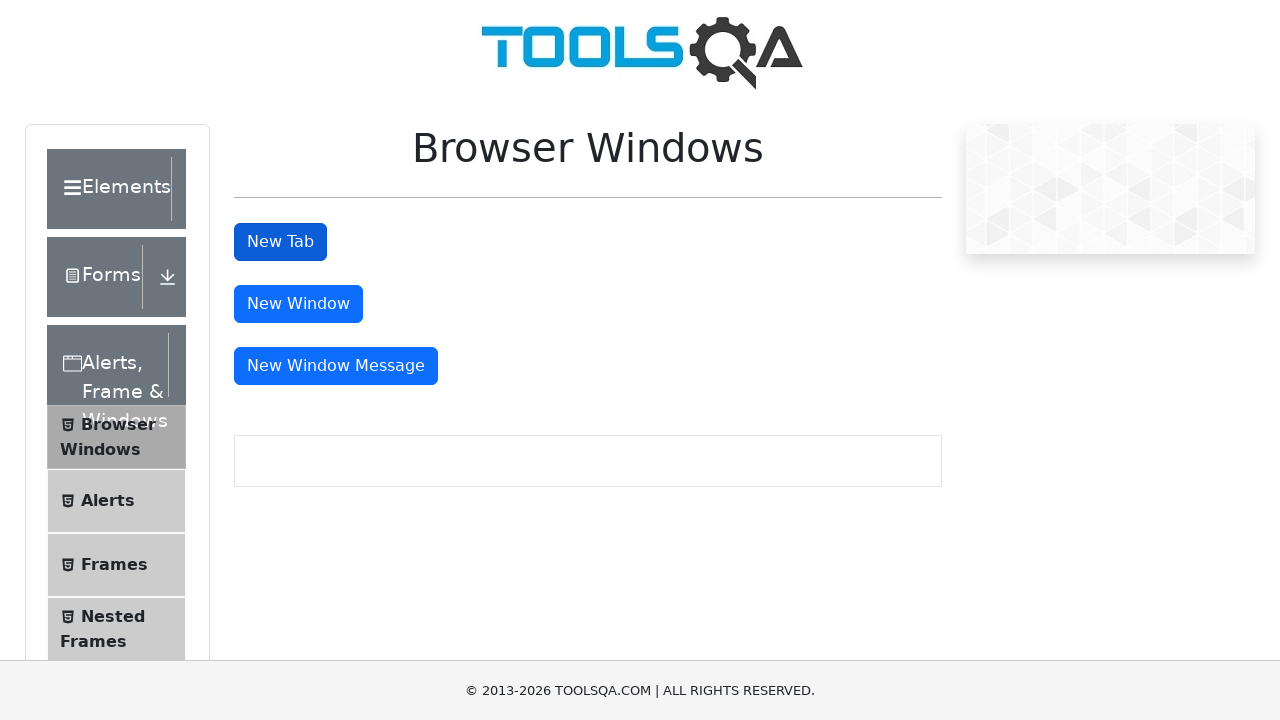

Closed the new tab
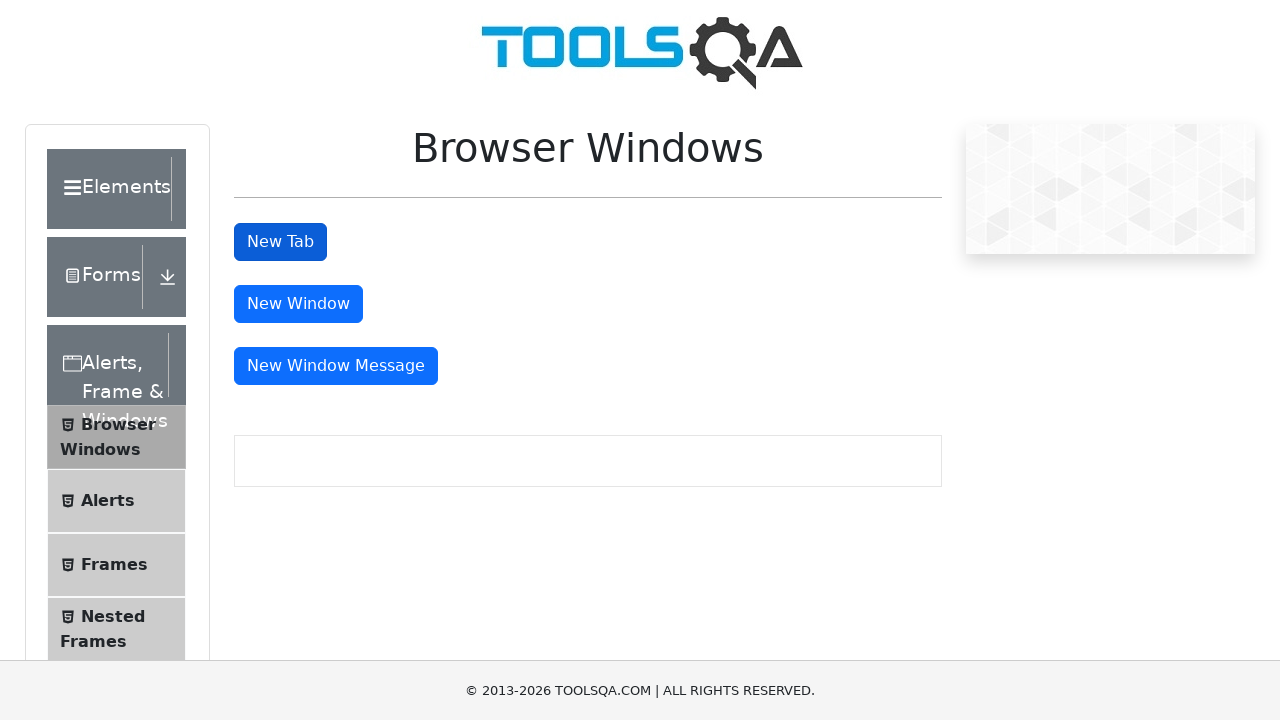

Switched back to main window after closing new tab
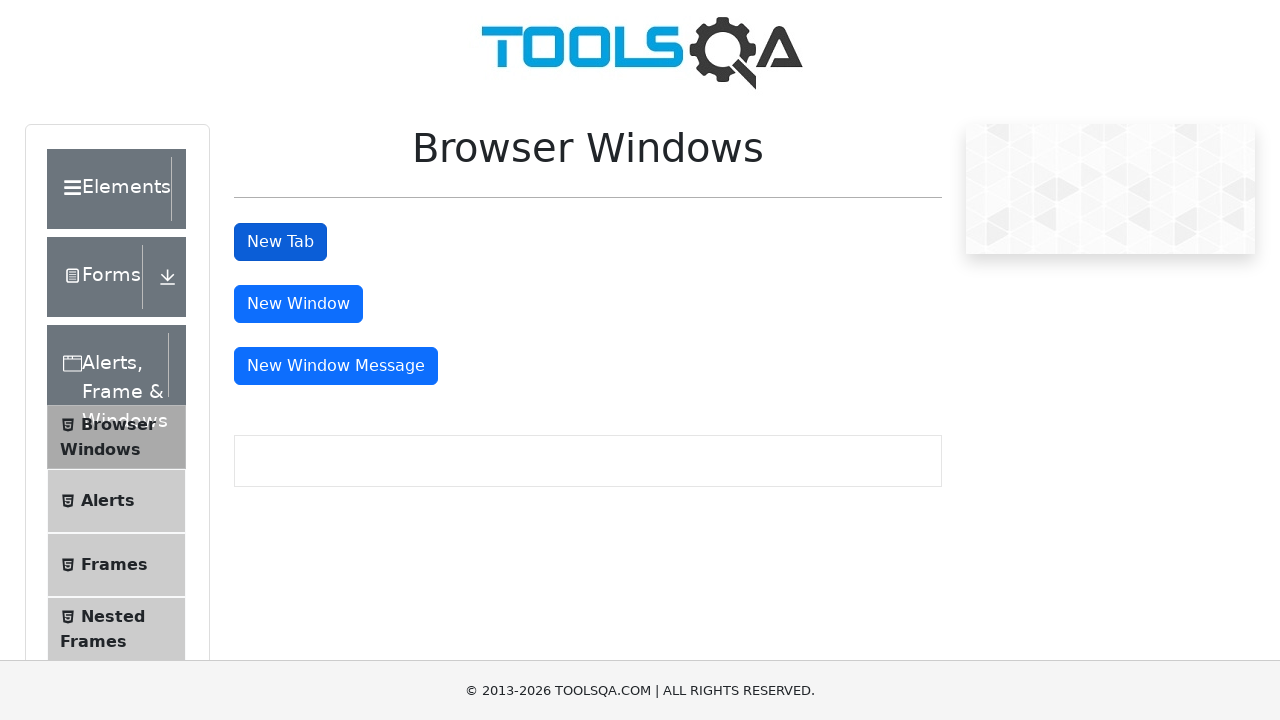

Confirmed return to main window at URL: https://demoqa.com/browser-windows
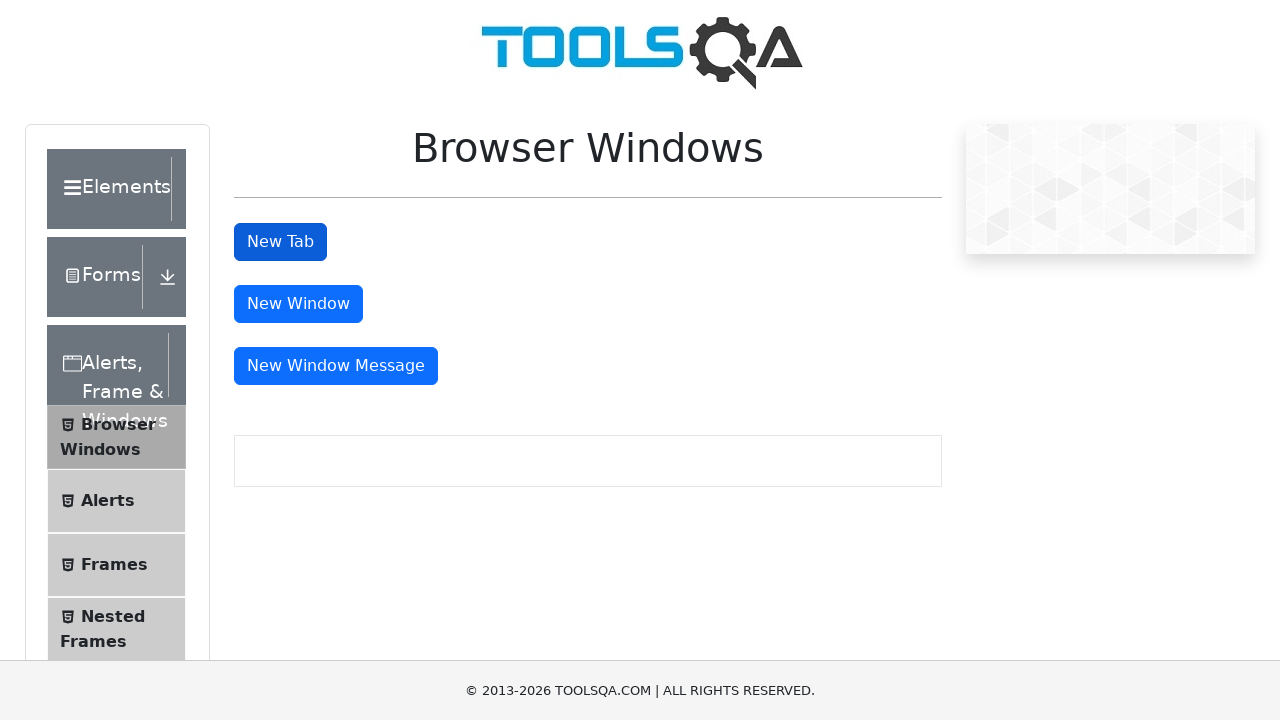

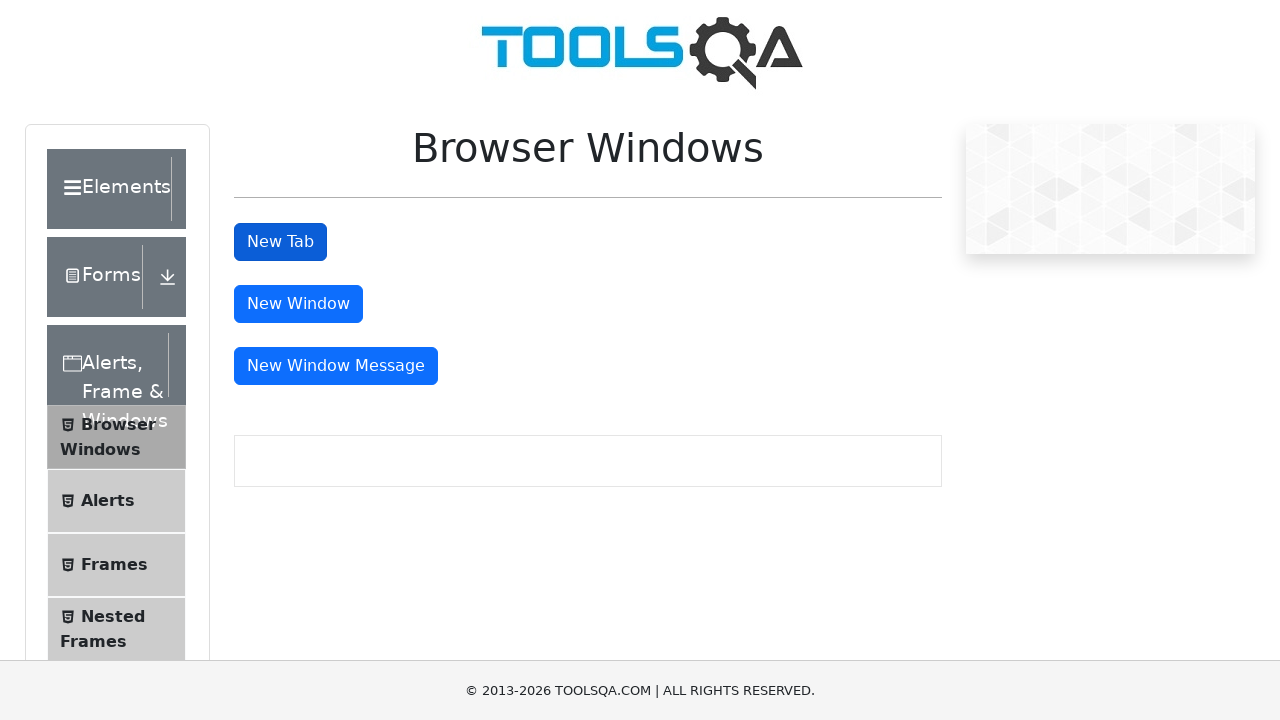